Tests form validation by entering invalid characters in the phone number field

Starting URL: https://demoqa.com/automation-practice-form

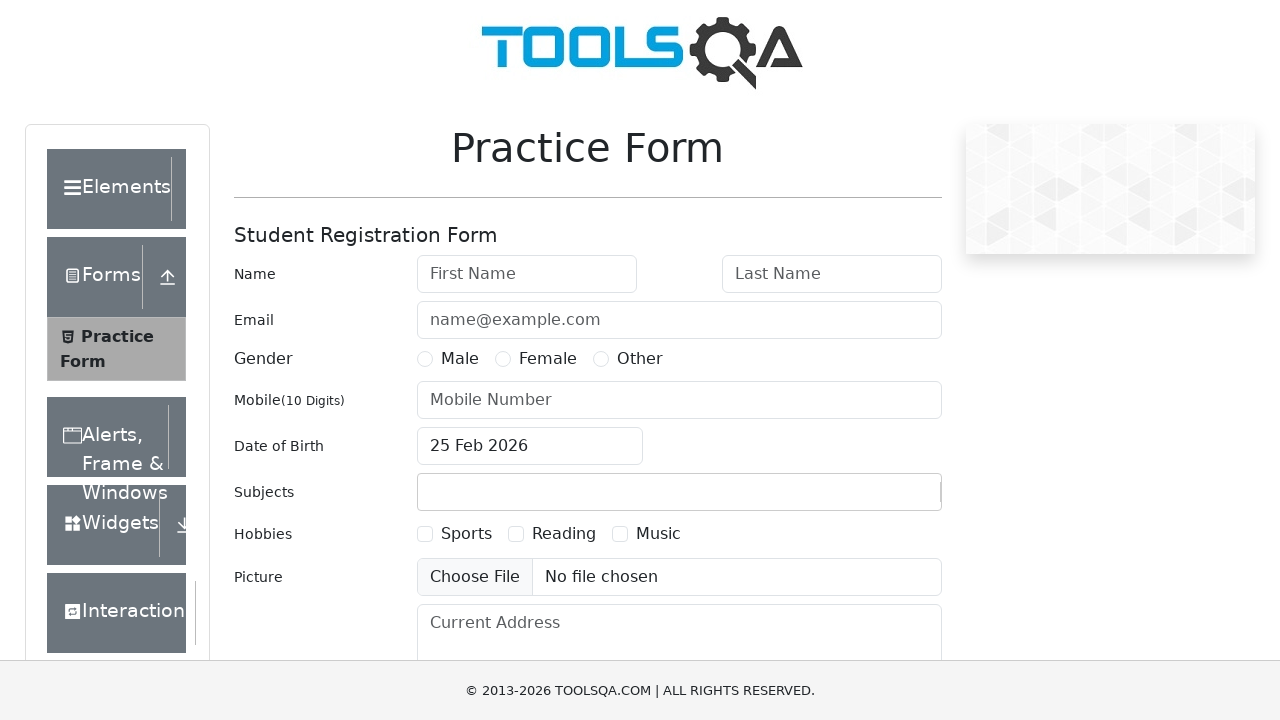

Filled first name field with 'Kate' on #firstName
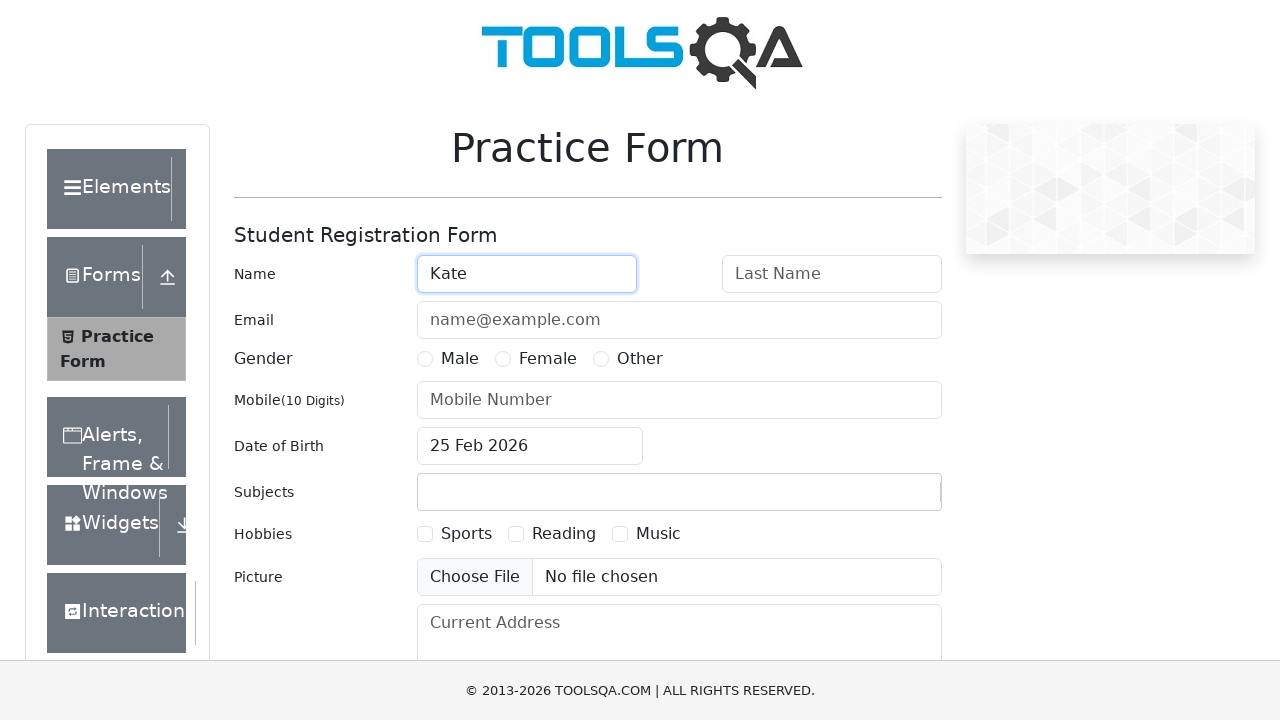

Filled last name field with 'Shulinina' on #lastName
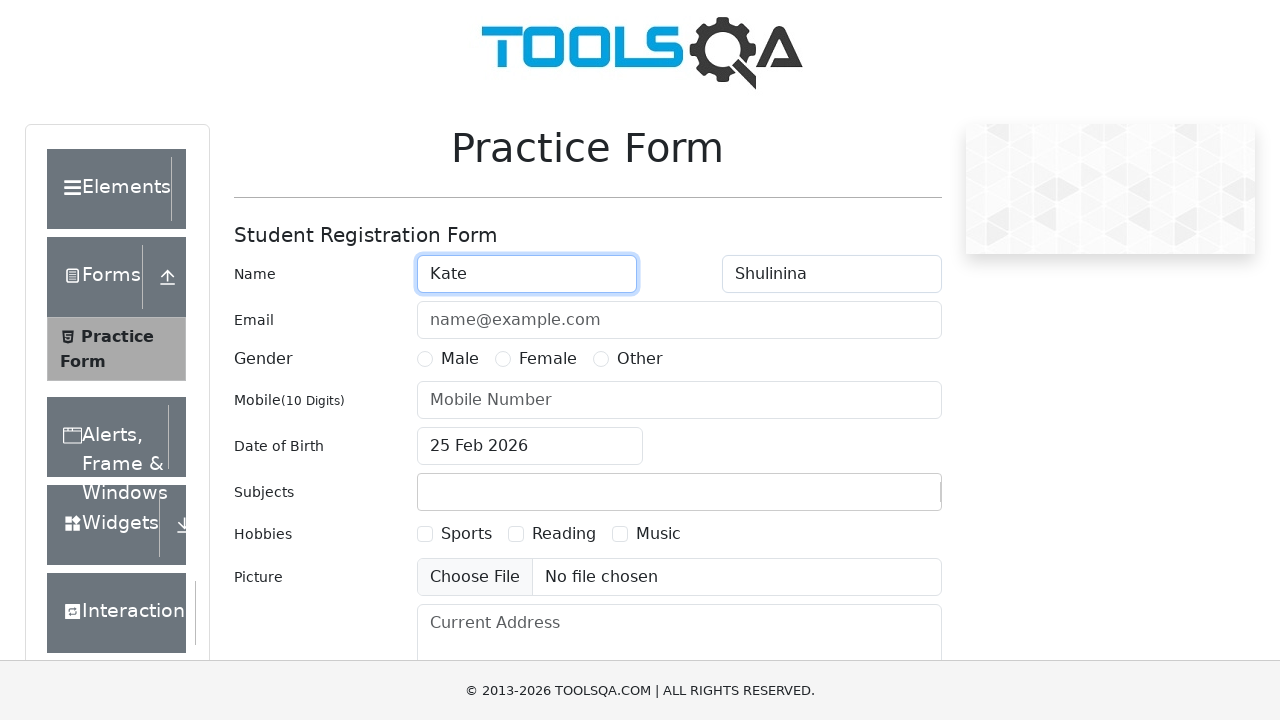

Selected Female gender option at (548, 359) on text=Female
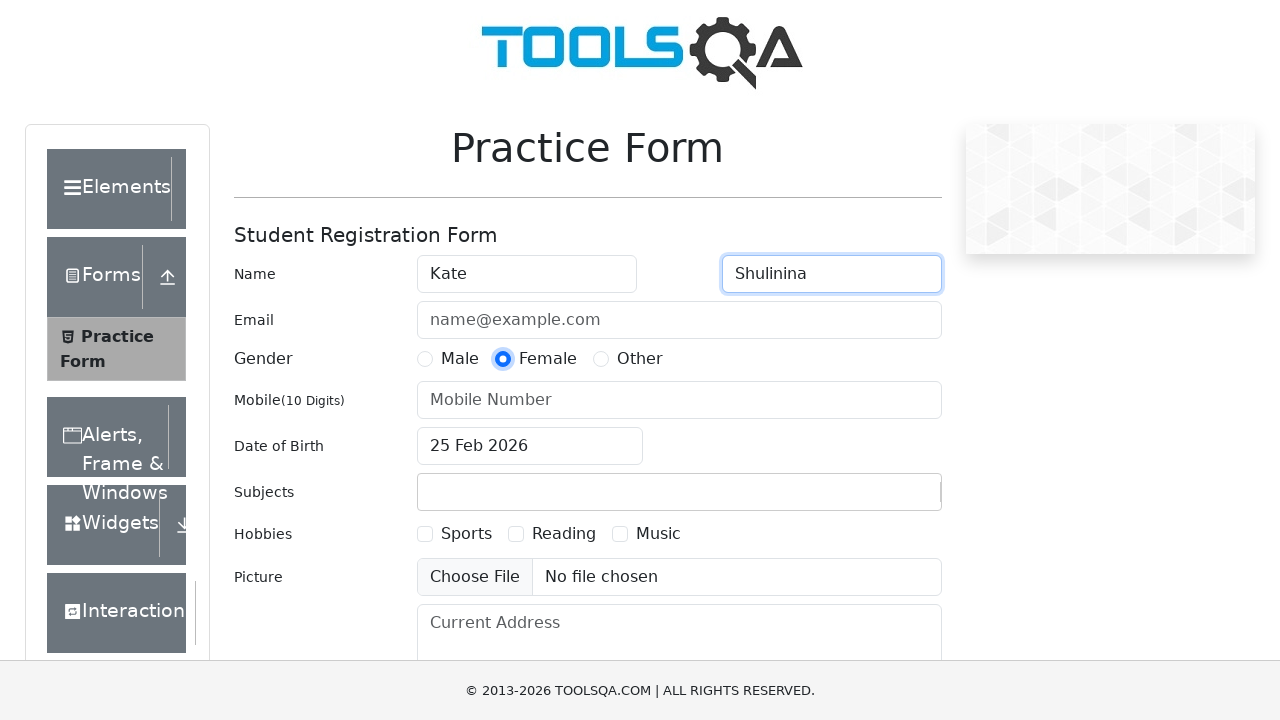

Entered invalid characters '????fff&%^$#' in phone number field on #userNumber
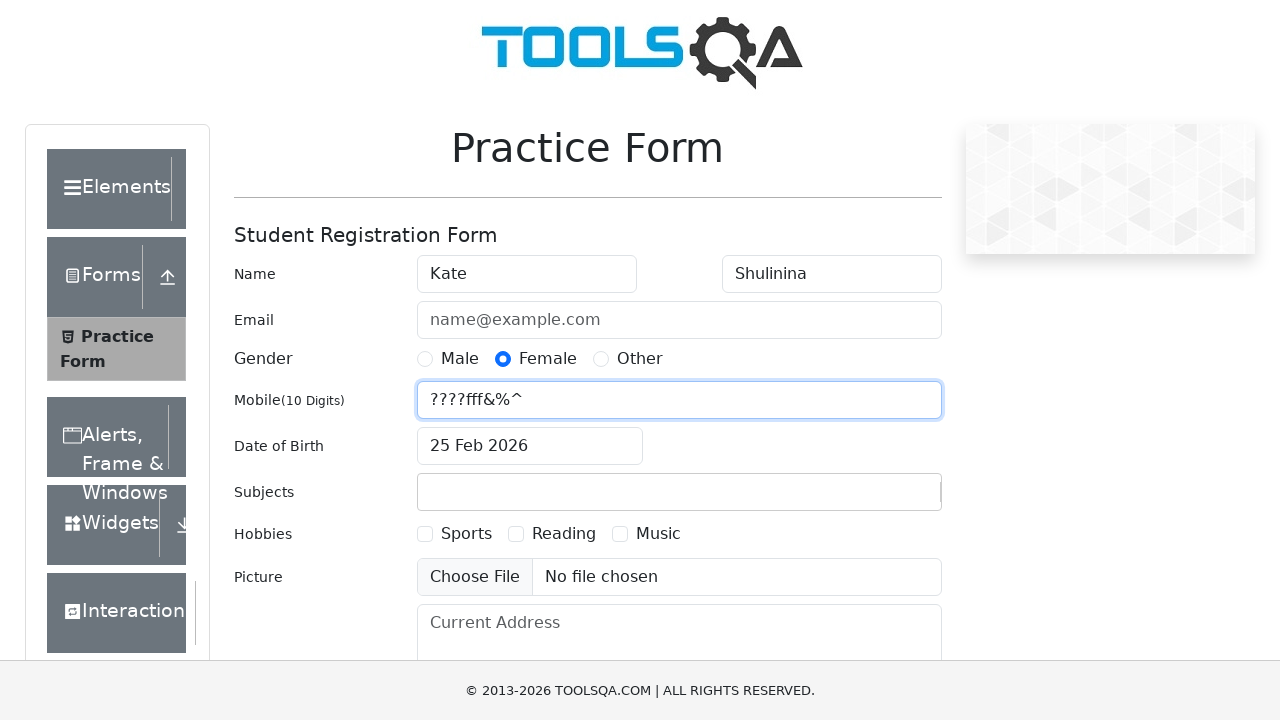

Clicked date of birth input field to open date picker at (530, 446) on #dateOfBirthInput
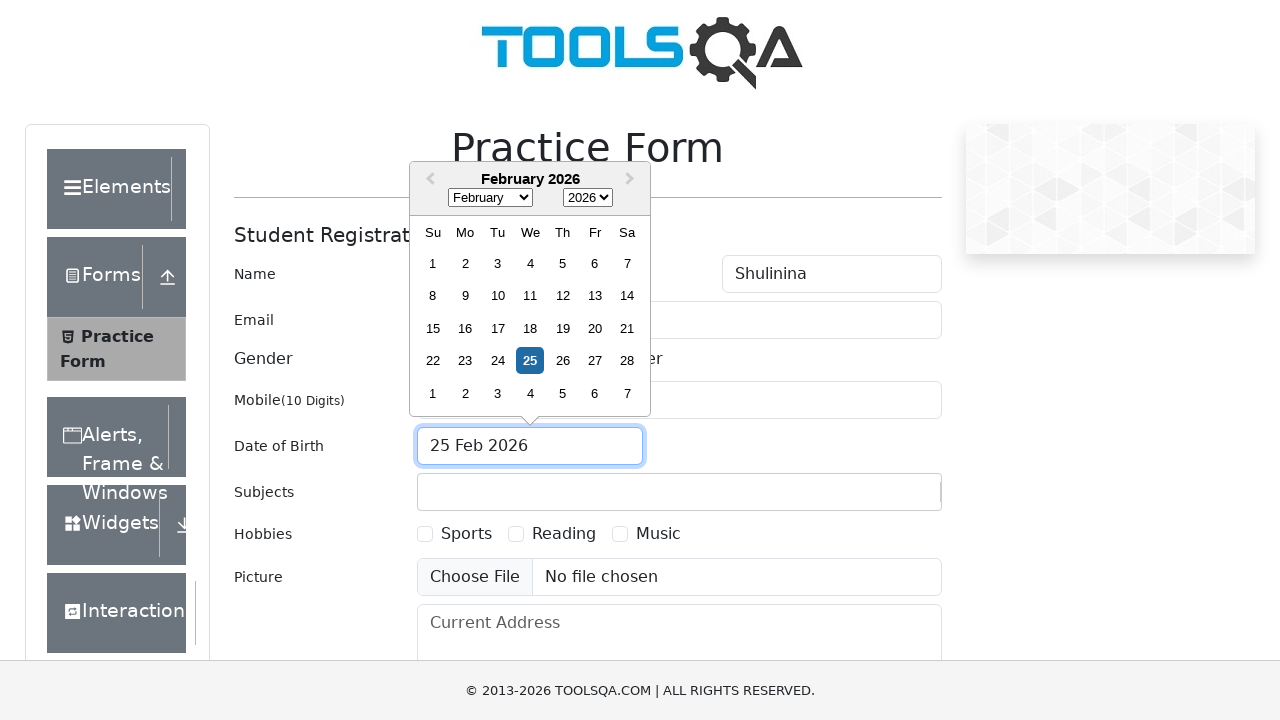

Selected year 1995 from date picker on .react-datepicker__year-select
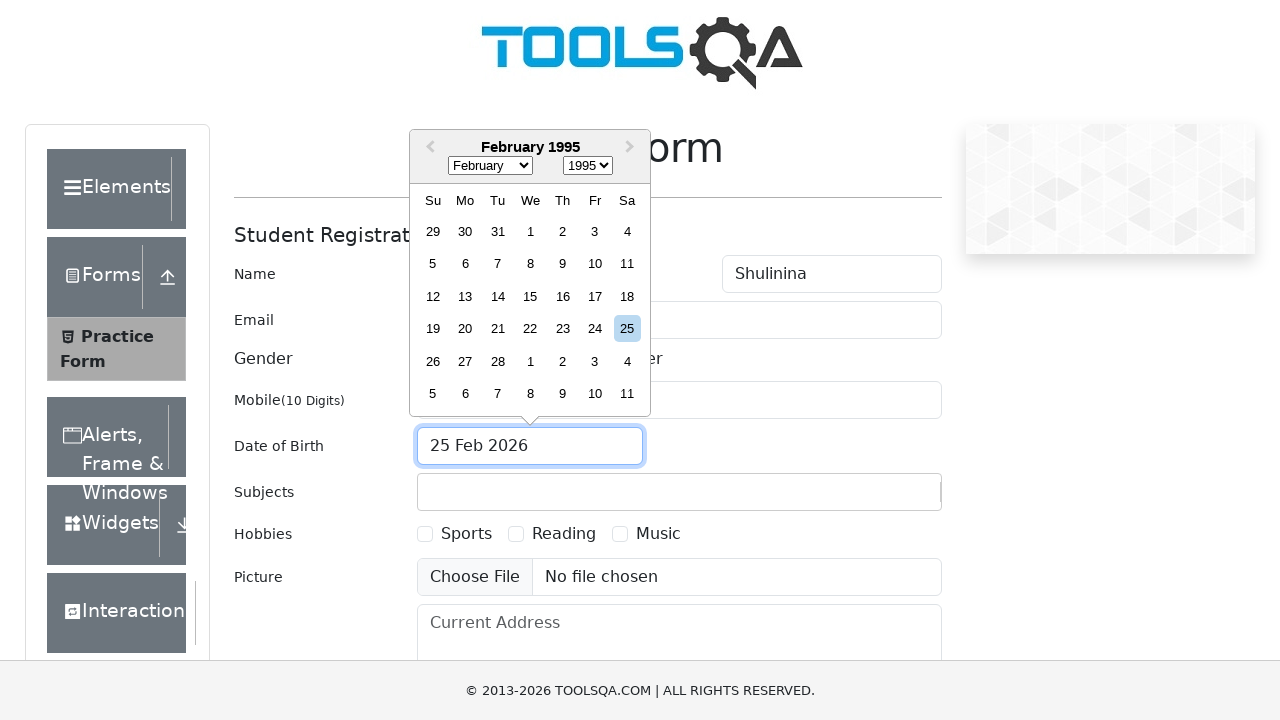

Selected September from date picker on .react-datepicker__month-select
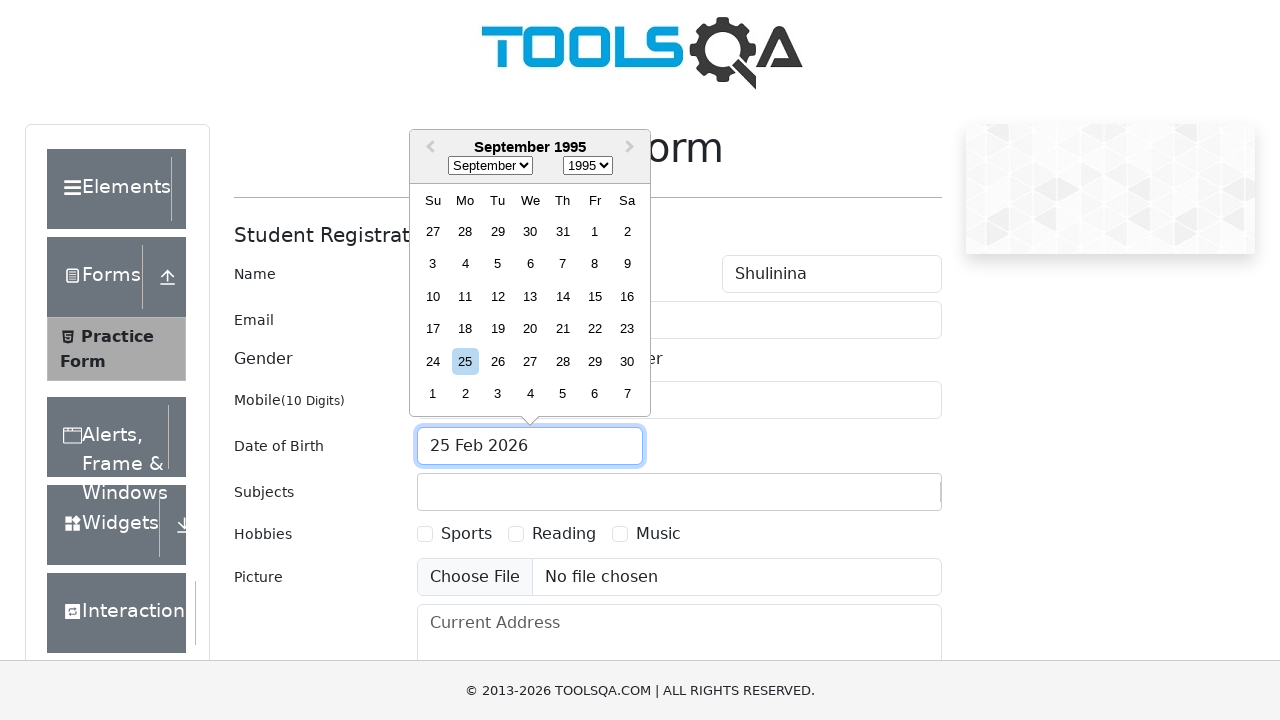

Selected day 6 from date picker at (530, 264) on .react-datepicker__day.react-datepicker__day--006
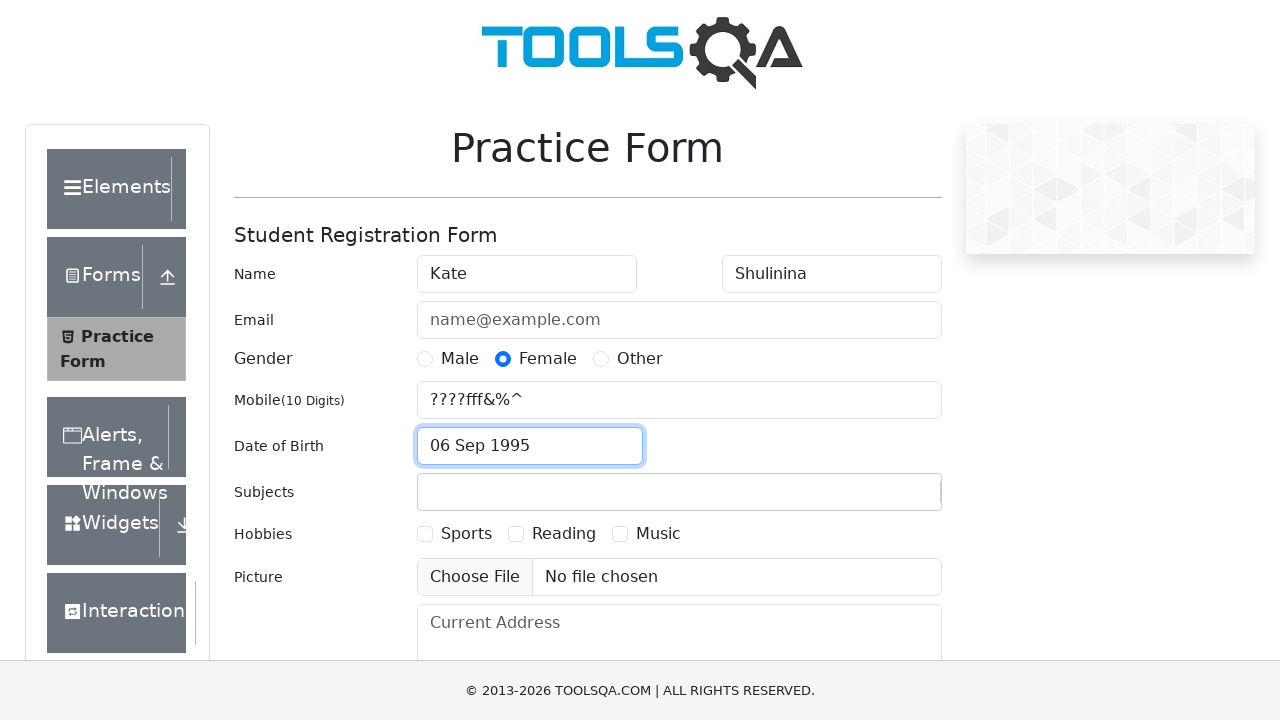

Scrolled submit button into view
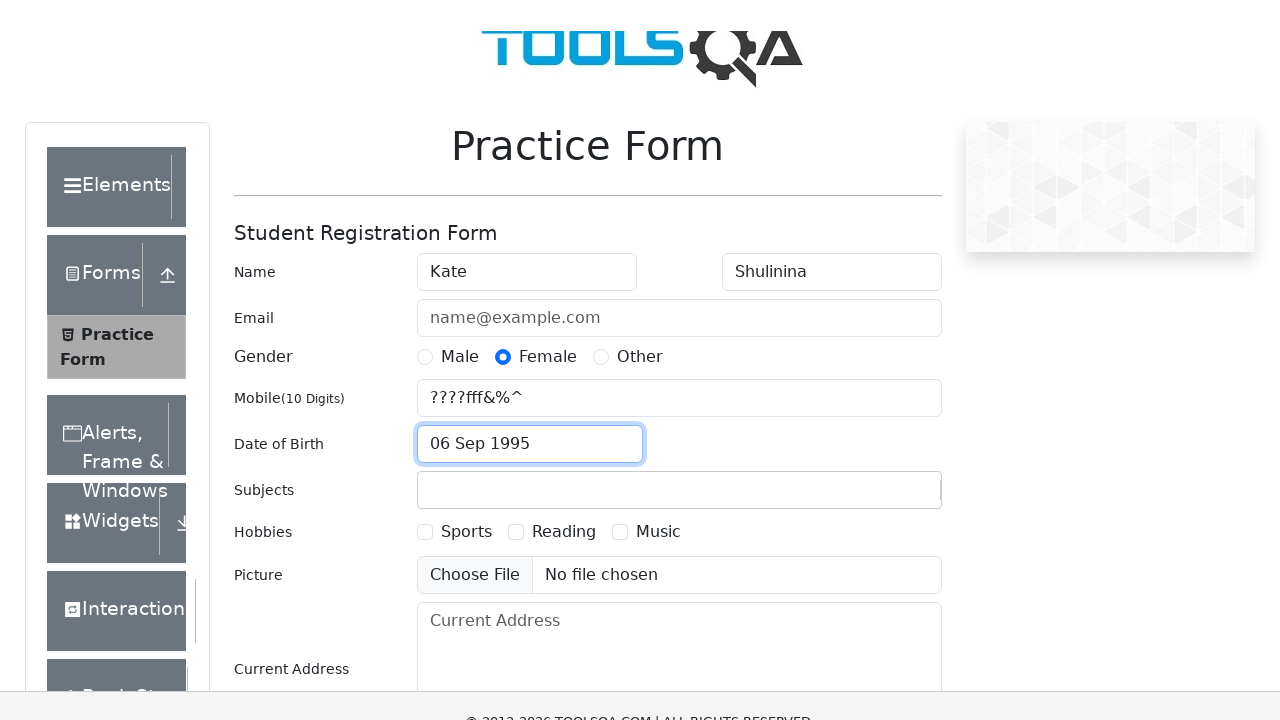

Clicked submit button to submit form with invalid phone pattern at (885, 499) on #submit
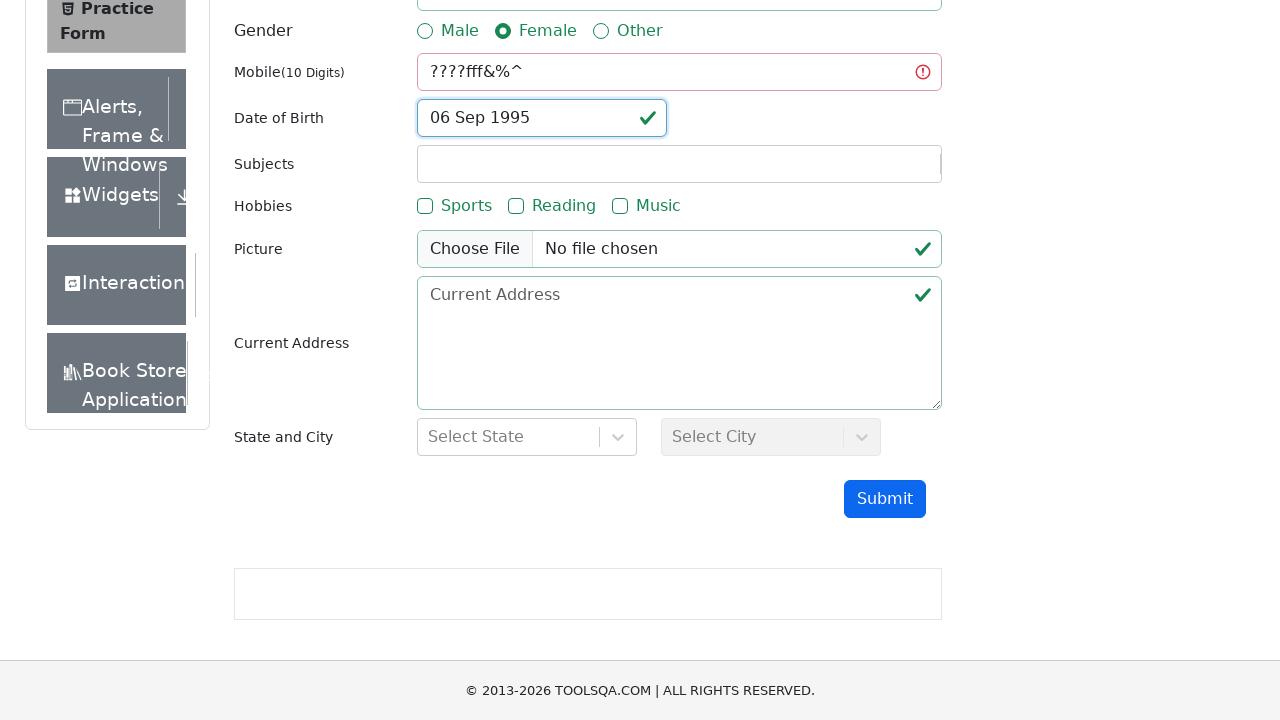

Waited 1 second to ensure no validation table appears
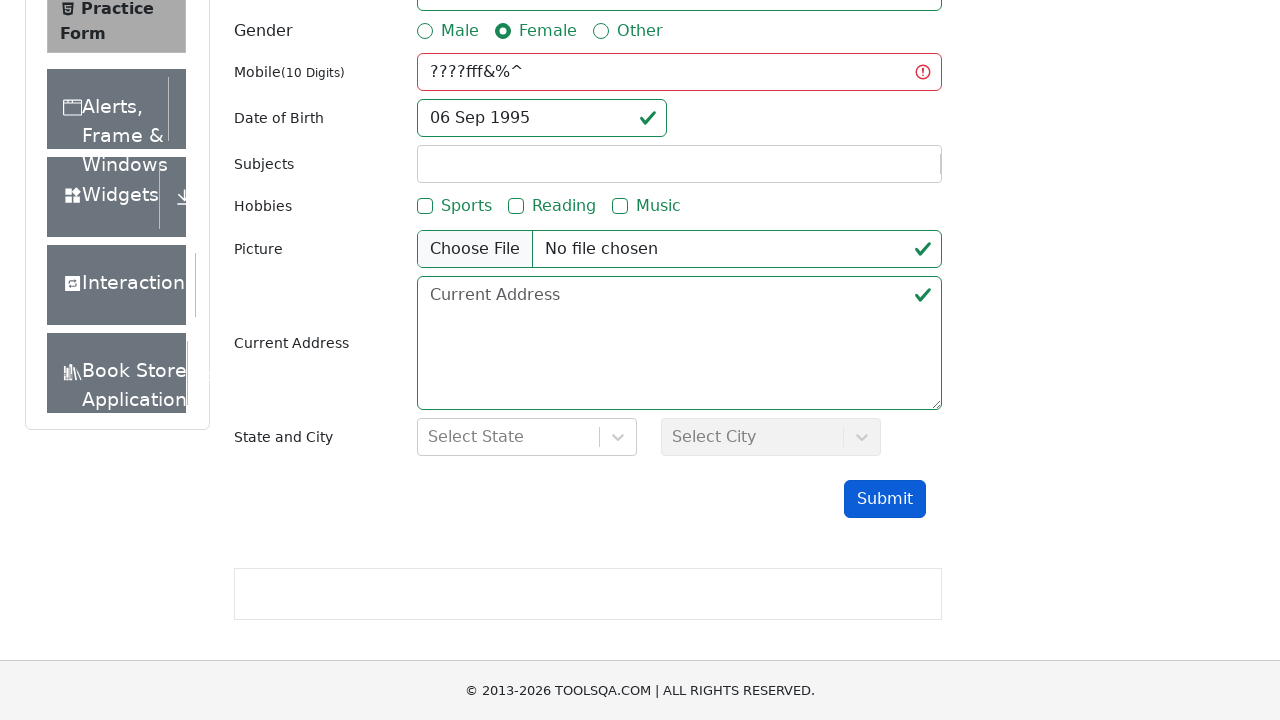

Verified that results table is not visible due to invalid phone number validation
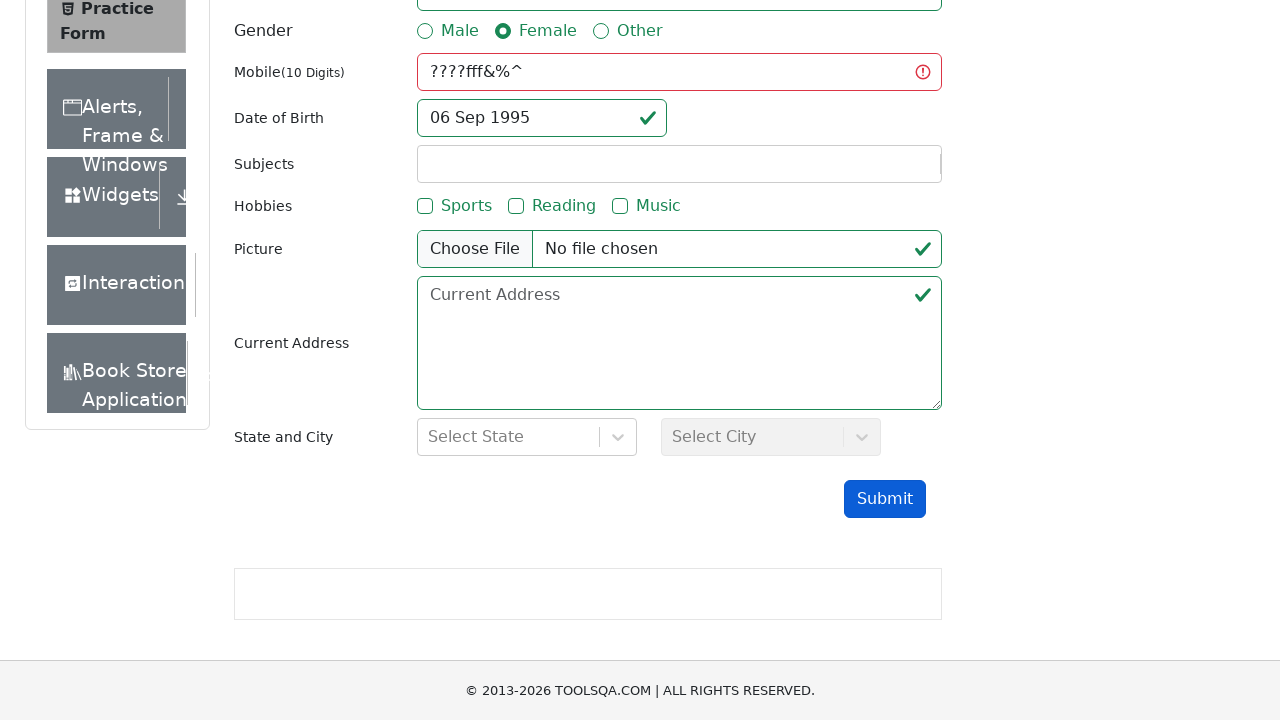

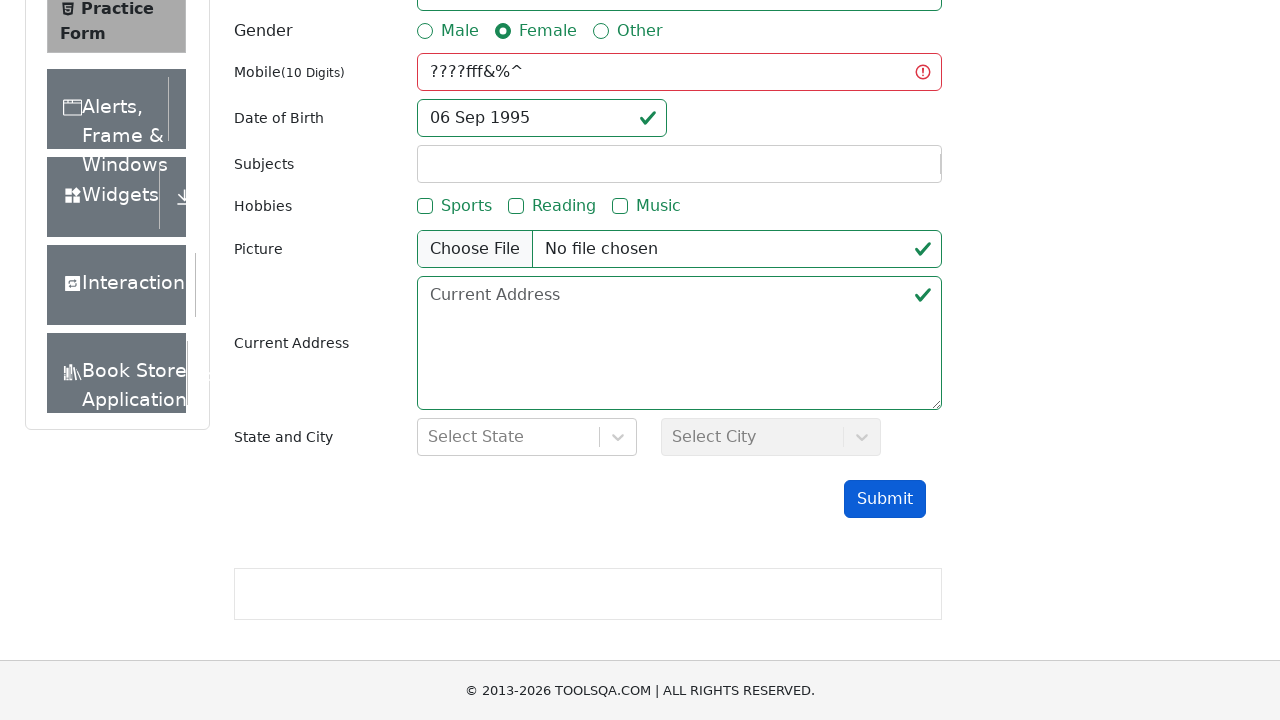